Tests keyboard key press functionality by sending space and left arrow keys to elements and verifying the displayed result text shows which key was pressed.

Starting URL: http://the-internet.herokuapp.com/key_presses

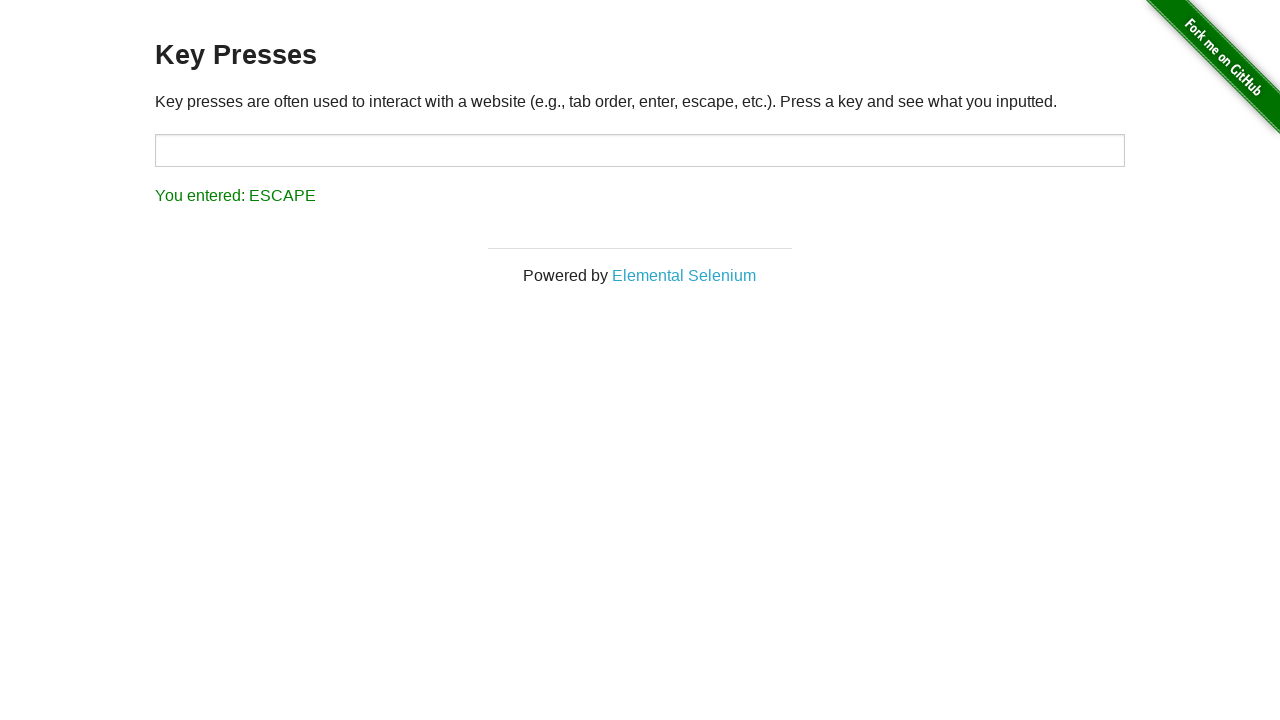

Pressed SPACE key on target element on #target
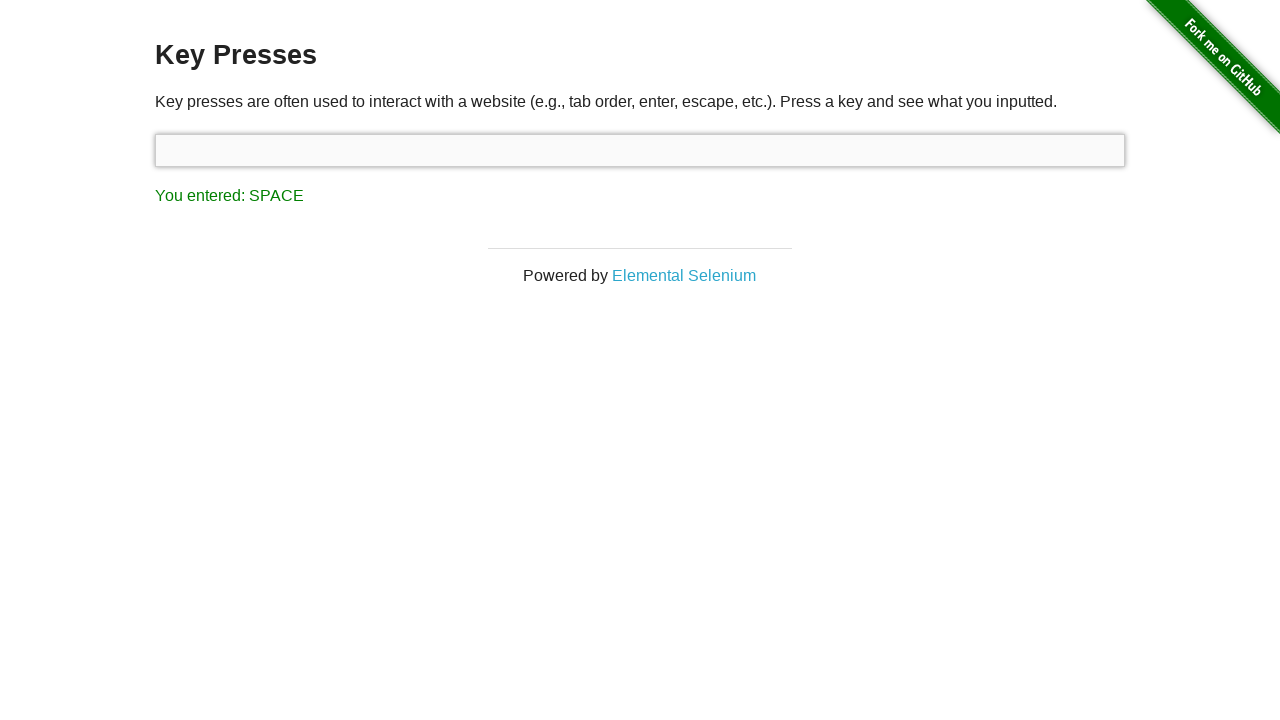

Result element loaded after SPACE key press
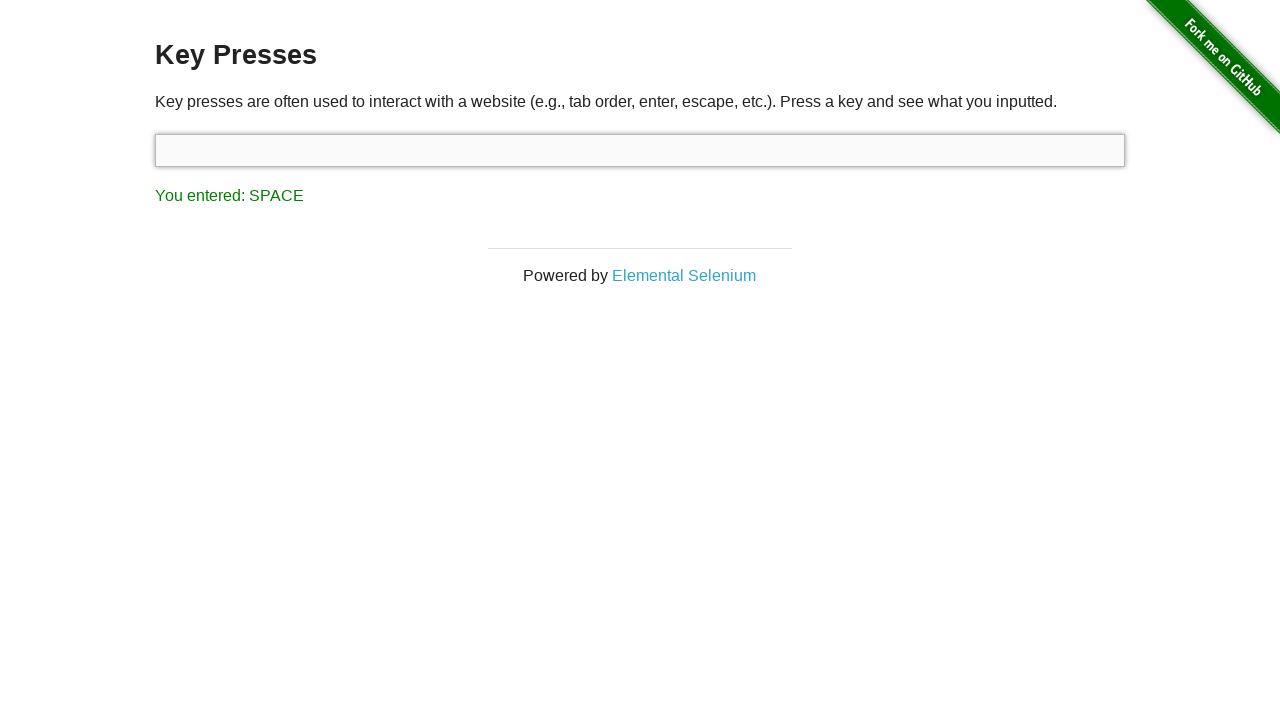

Retrieved result text content
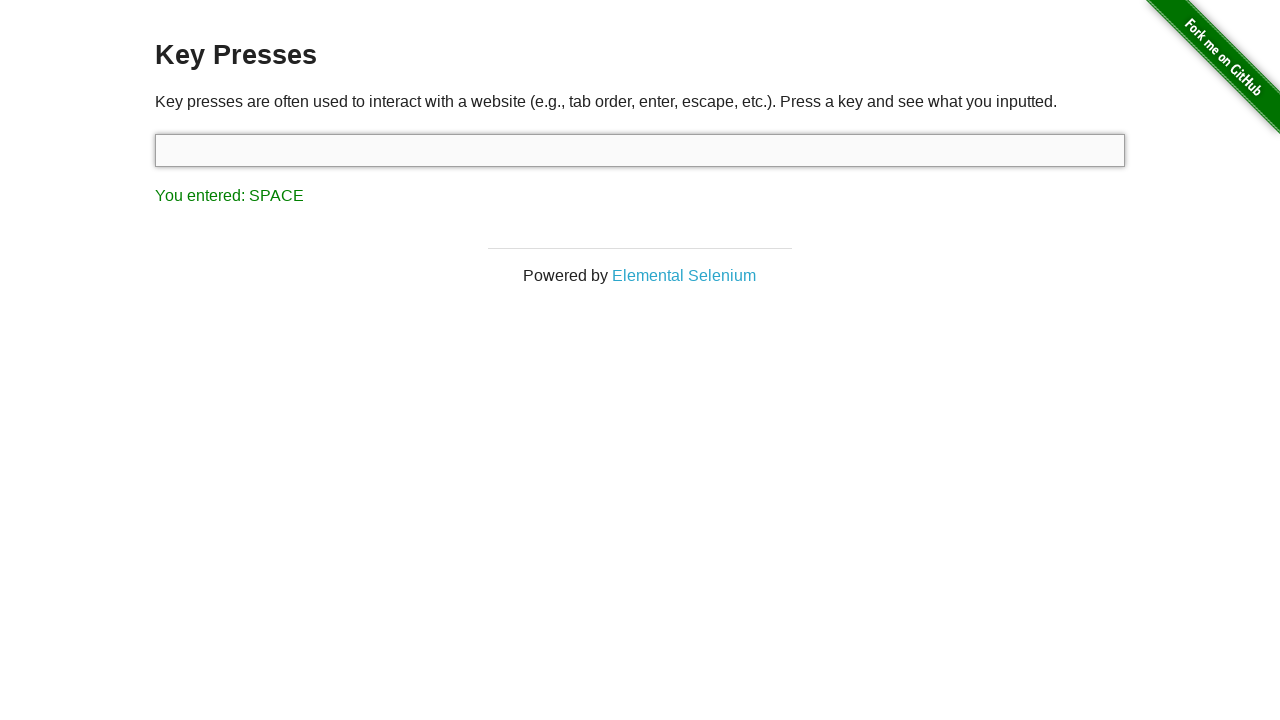

Verified that SPACE key press was correctly displayed in result
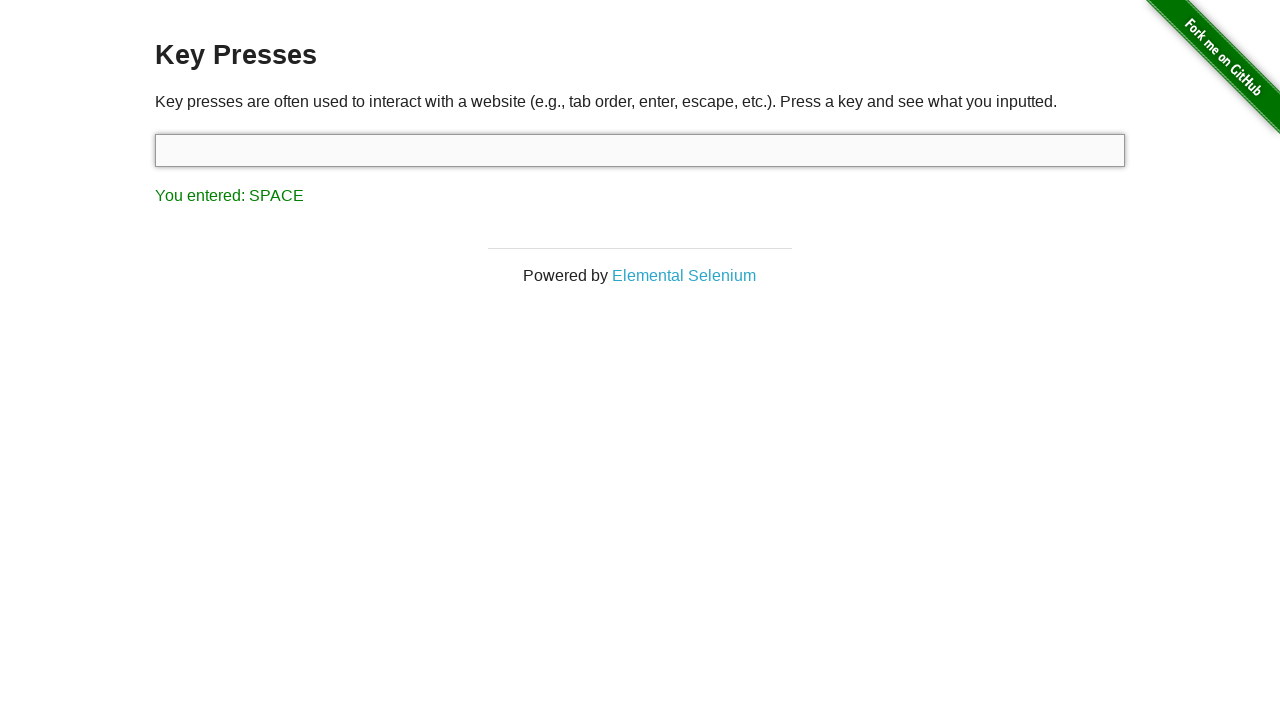

Pressed LEFT arrow key using keyboard
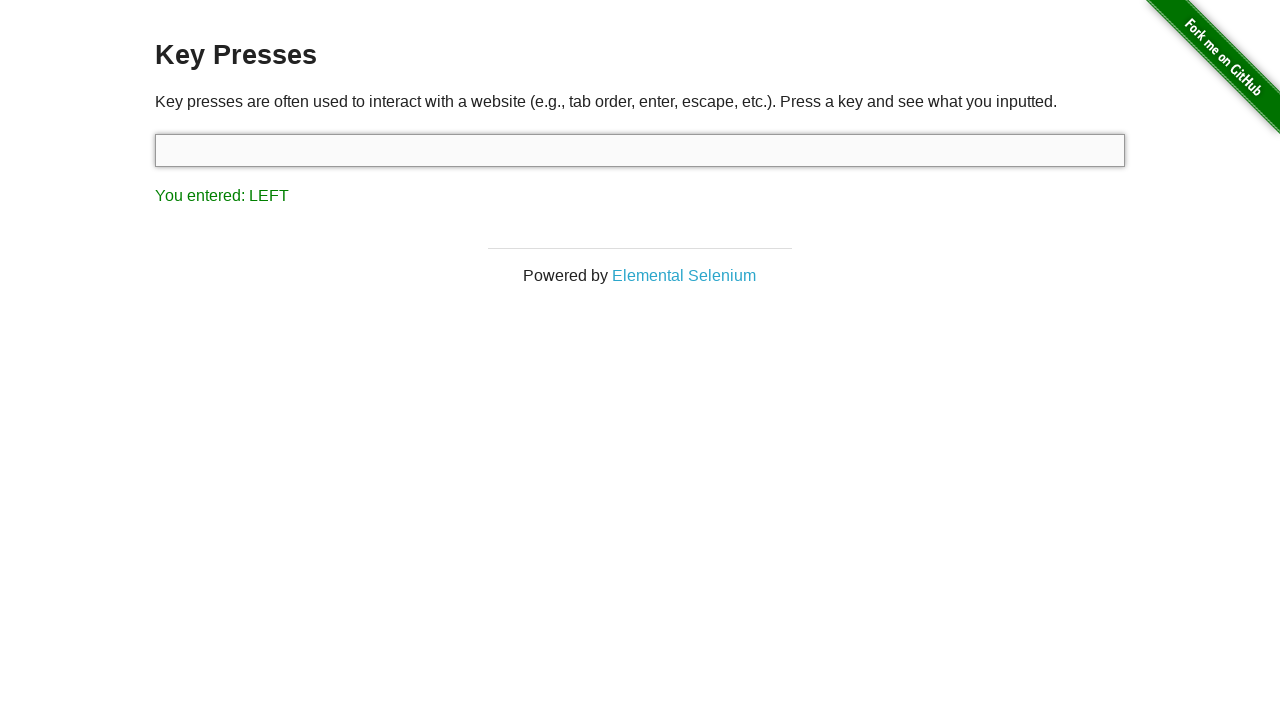

Retrieved result text content after LEFT arrow key press
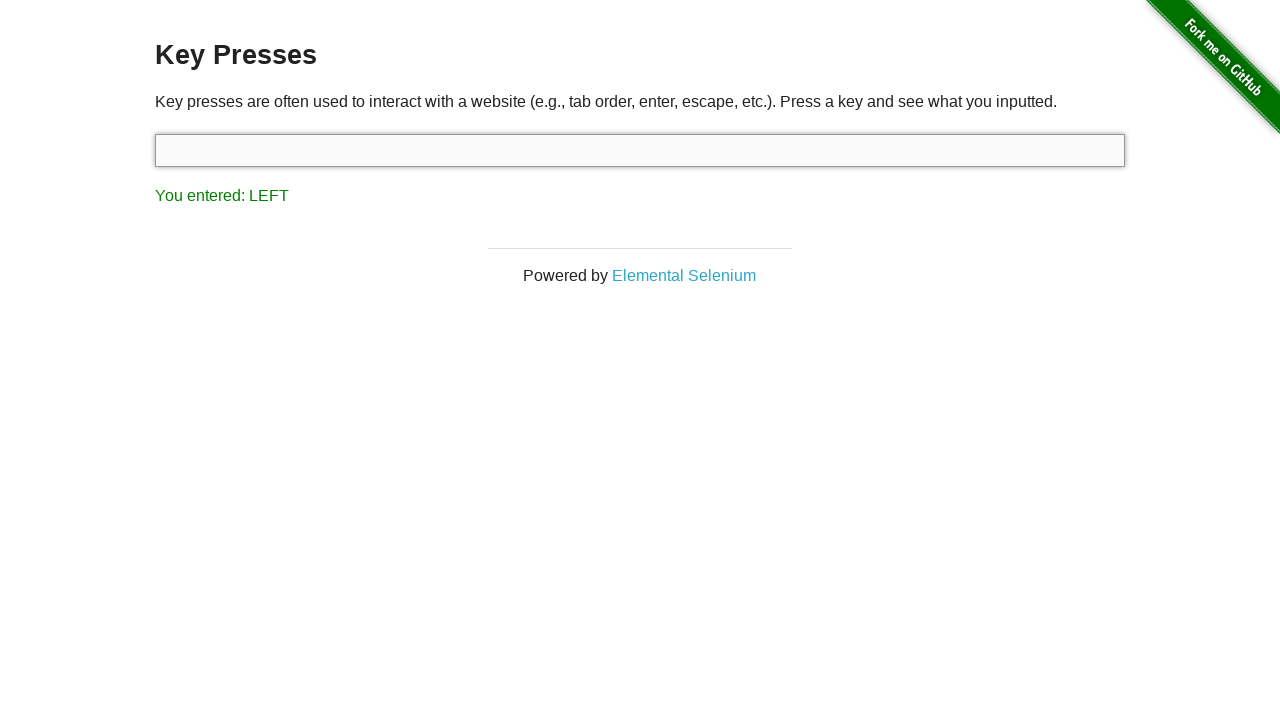

Verified that LEFT arrow key press was correctly displayed in result
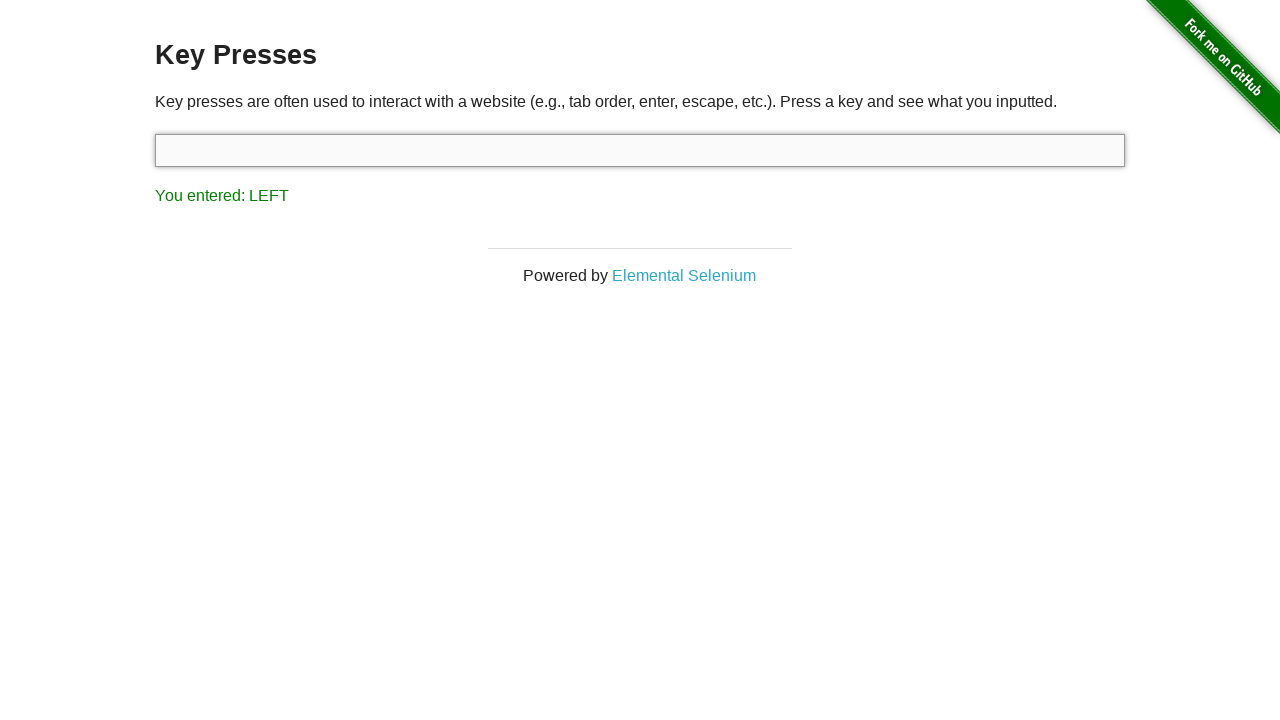

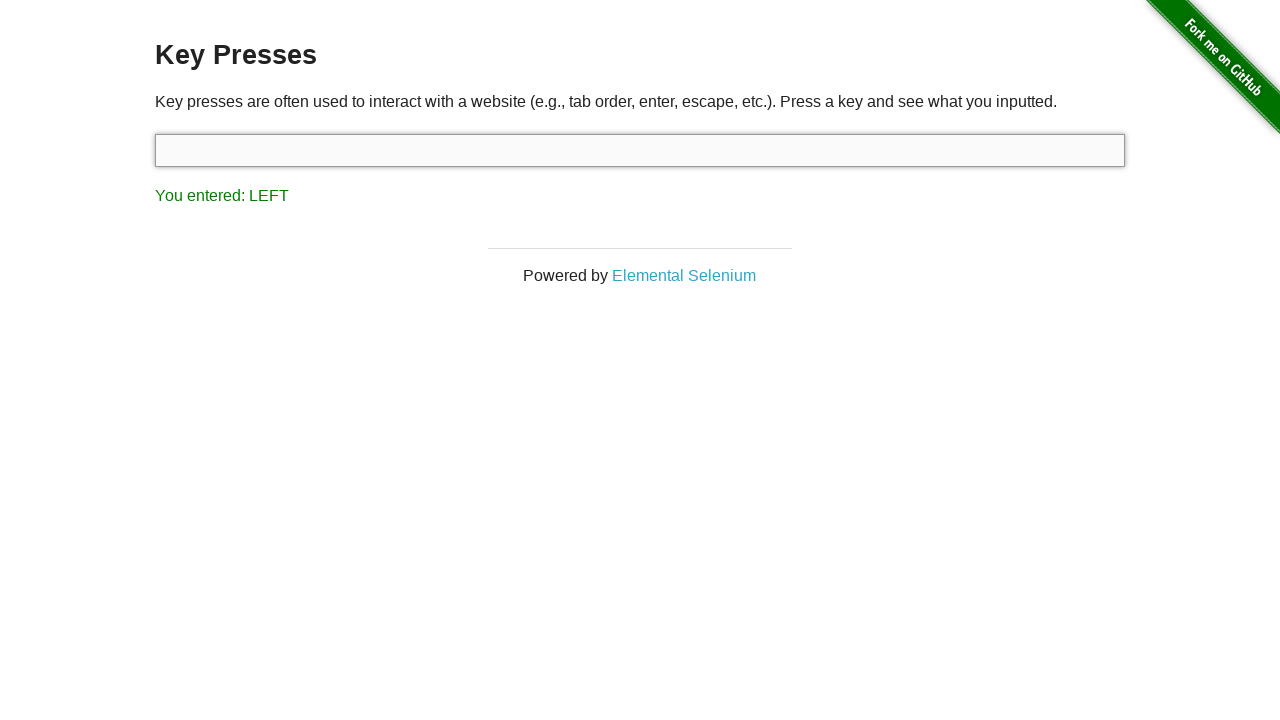